Tests opting out of A/B tests by adding a cookie after visiting the page, then refreshing to verify the opt-out works

Starting URL: http://the-internet.herokuapp.com/abtest

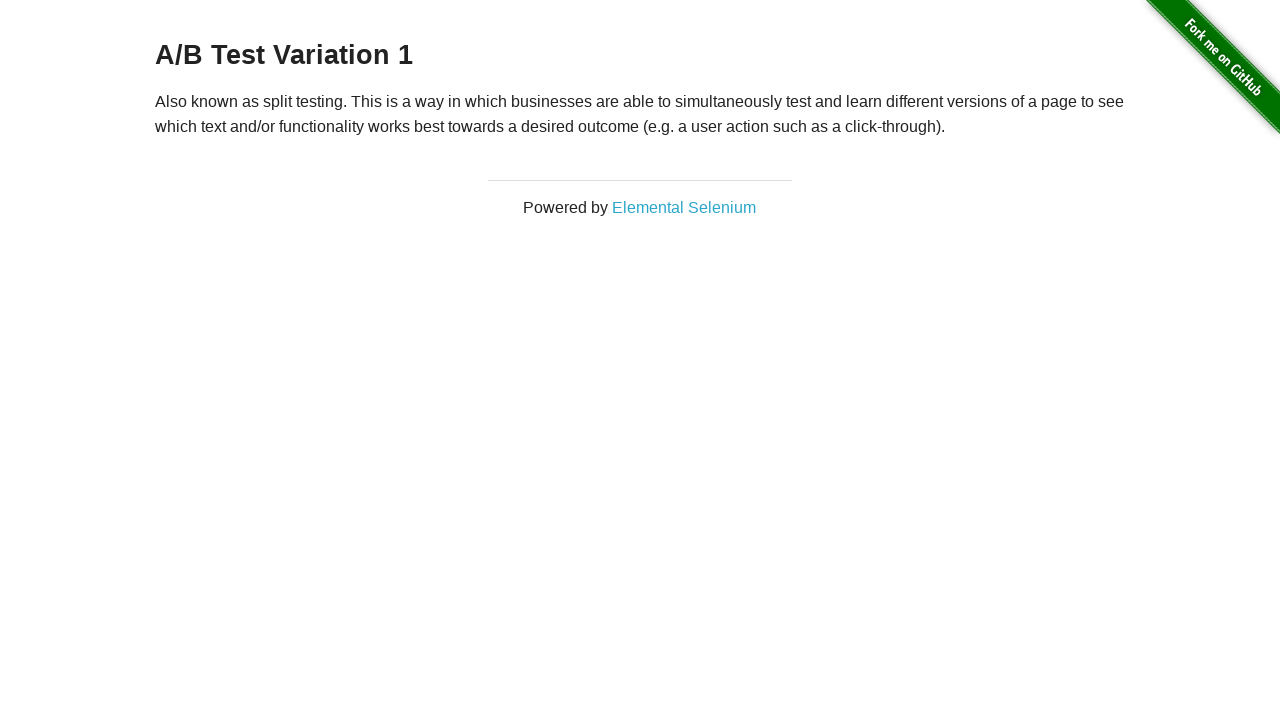

Located h3 heading element
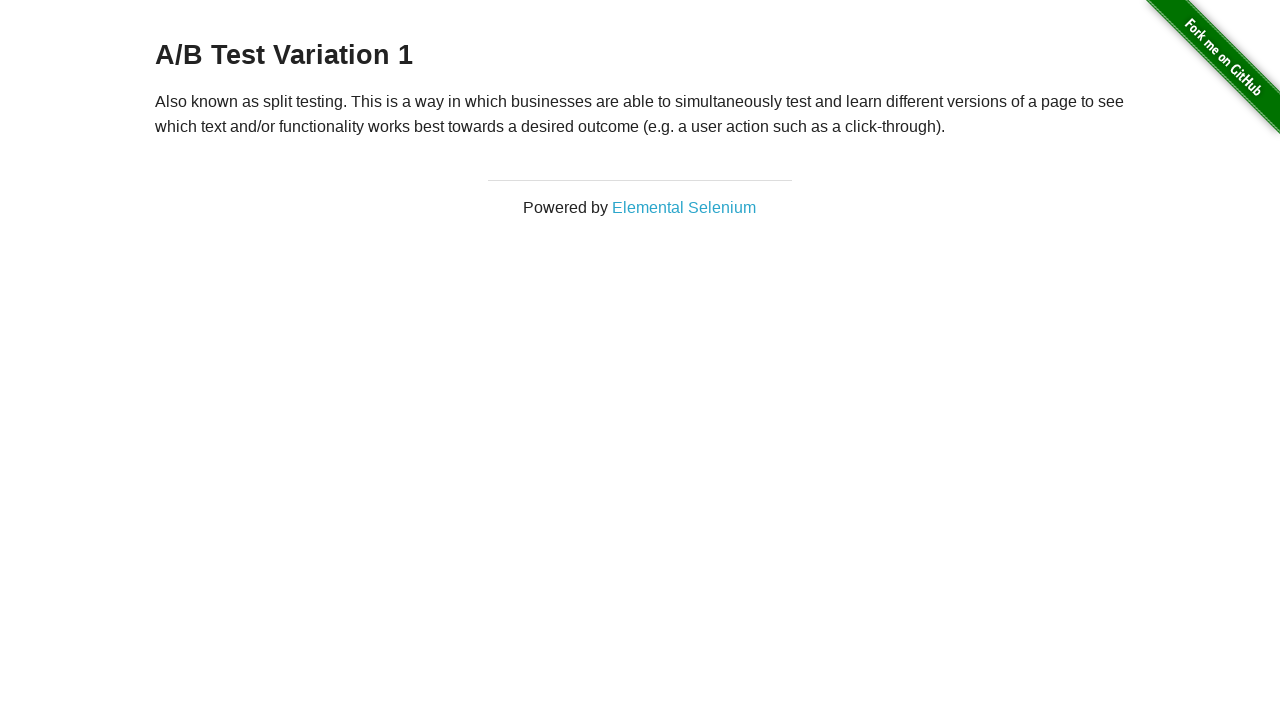

Retrieved initial heading text: 'A/B Test Variation 1'
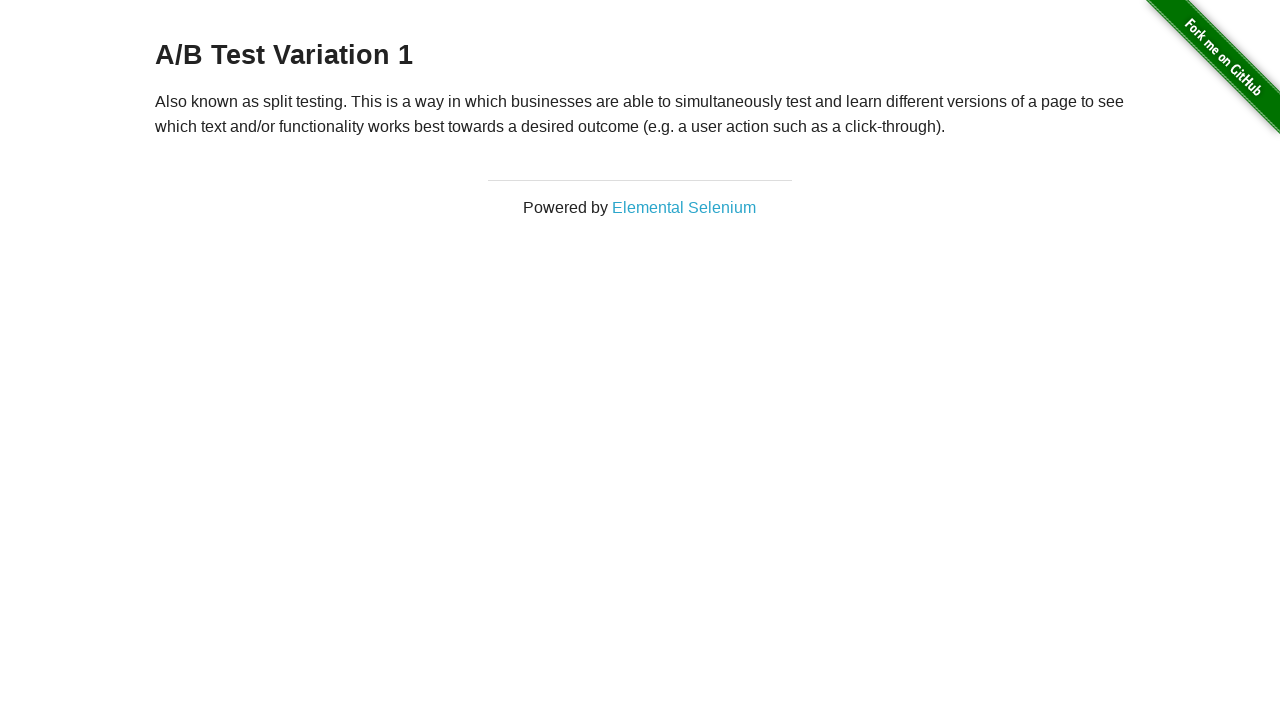

Added optimizelyOptOut cookie to opt out of A/B test
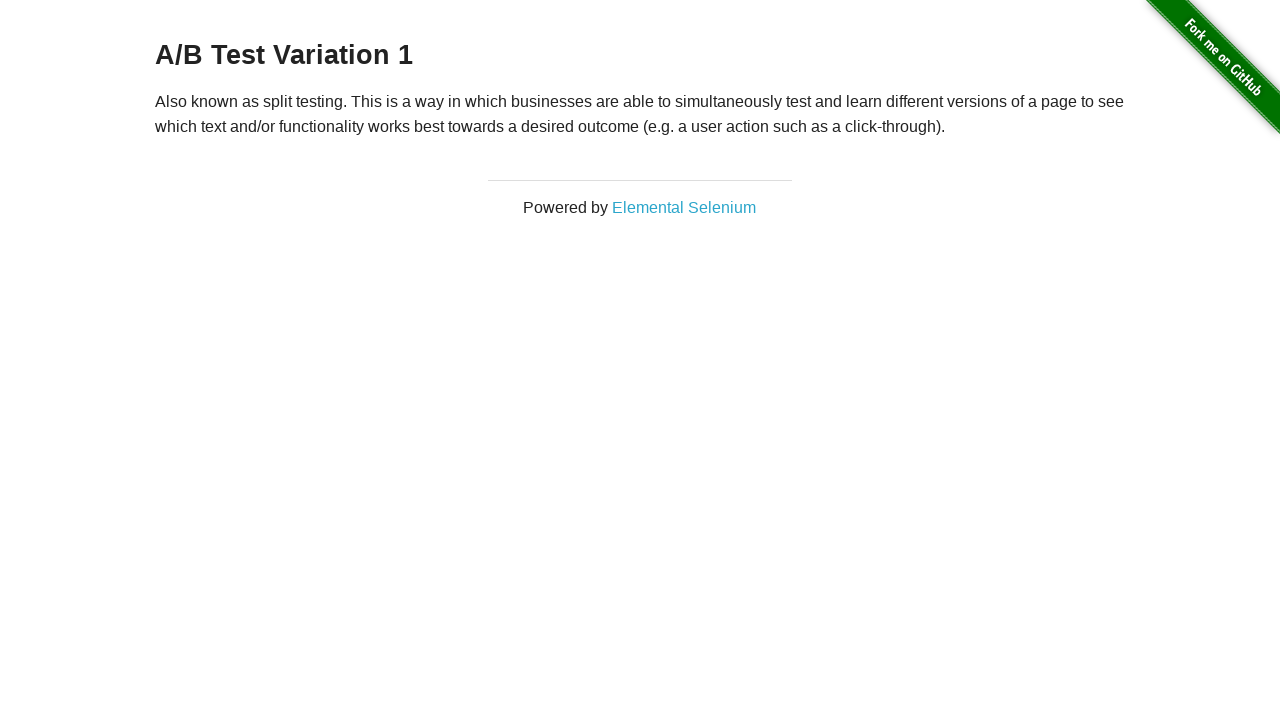

Reloaded page after adding opt-out cookie
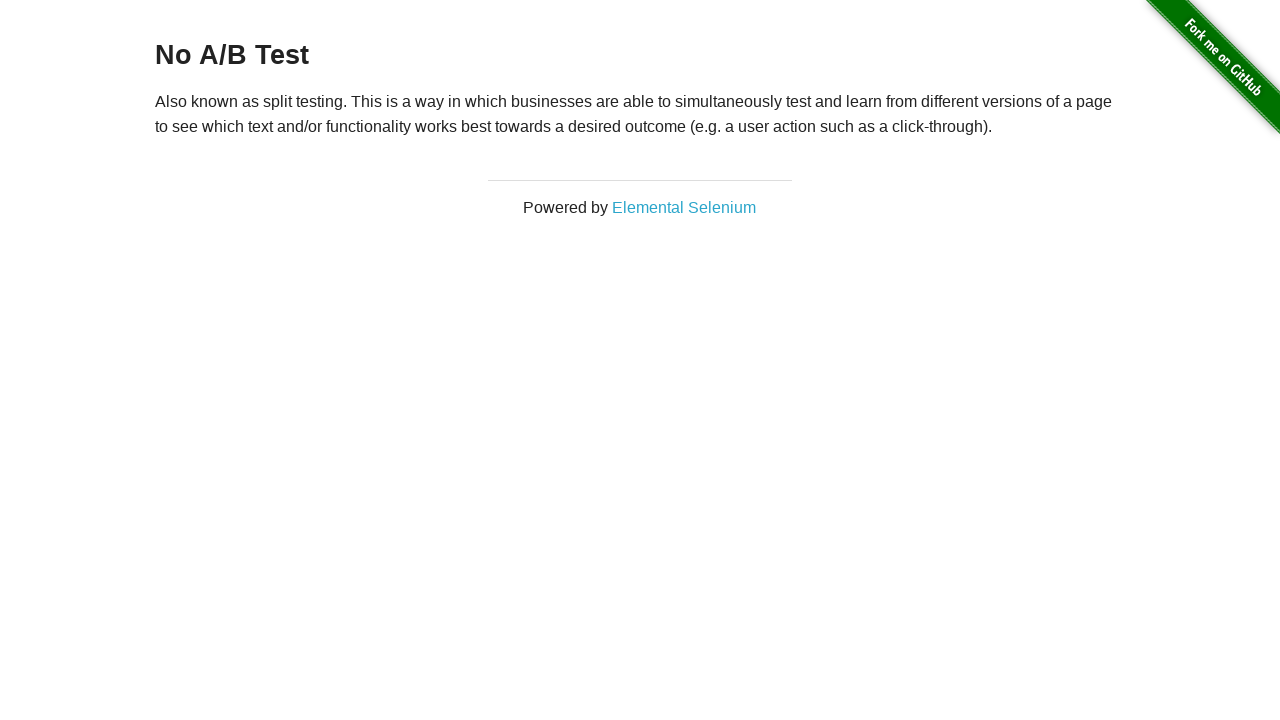

Retrieved final heading text: 'No A/B Test'
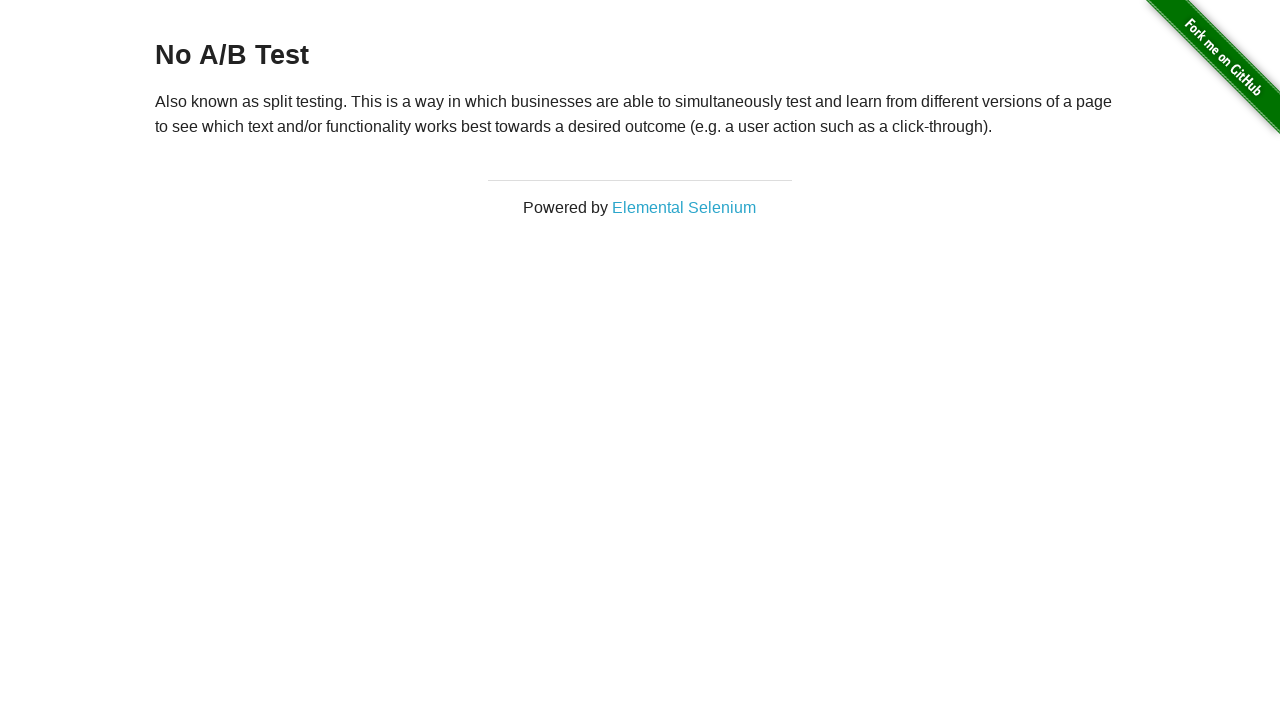

Verified opt-out successful: heading is 'No A/B Test'
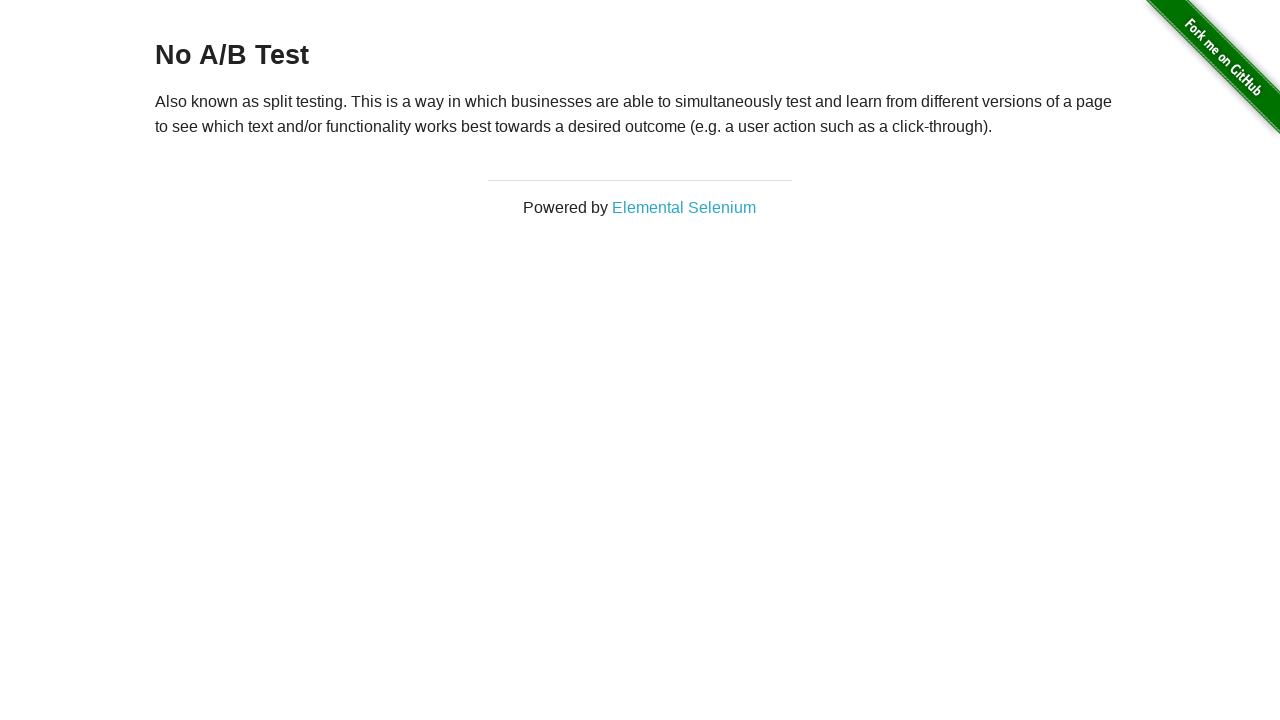

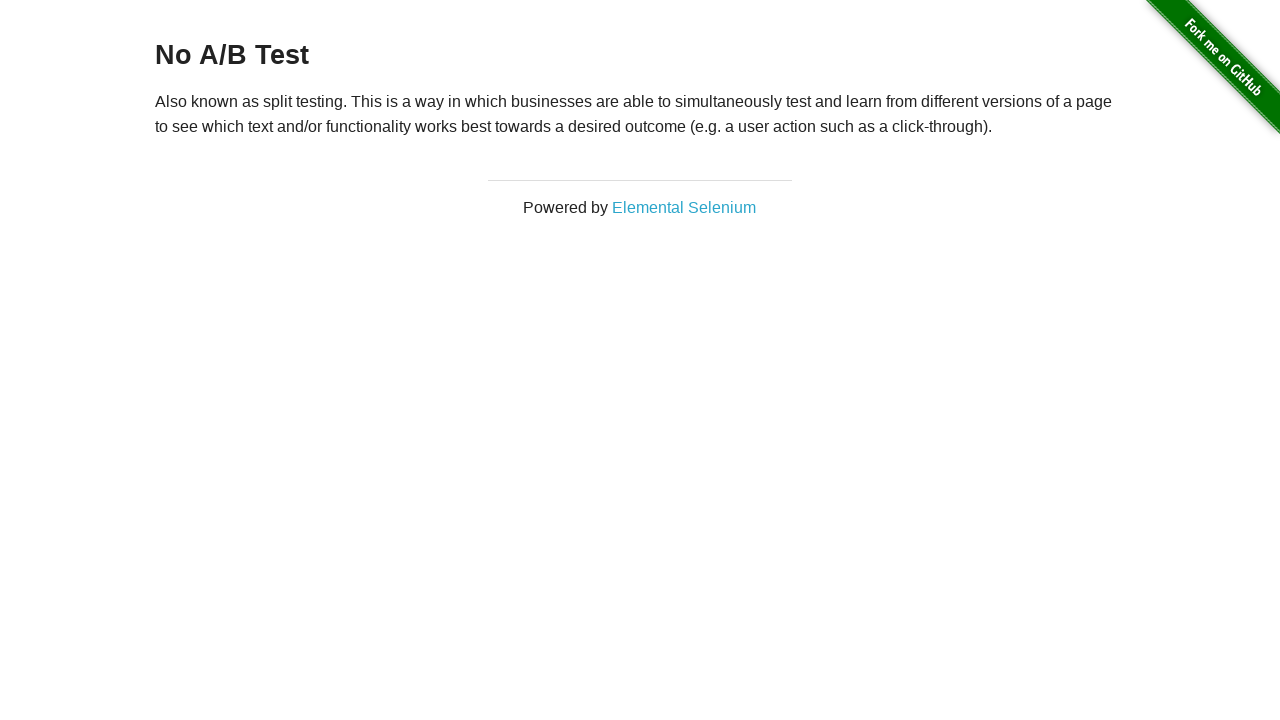